Tests multi-select dropdown functionality by selecting multiple options using different selection methods

Starting URL: https://www.lambdatest.com/selenium-playground/select-dropdown-demo

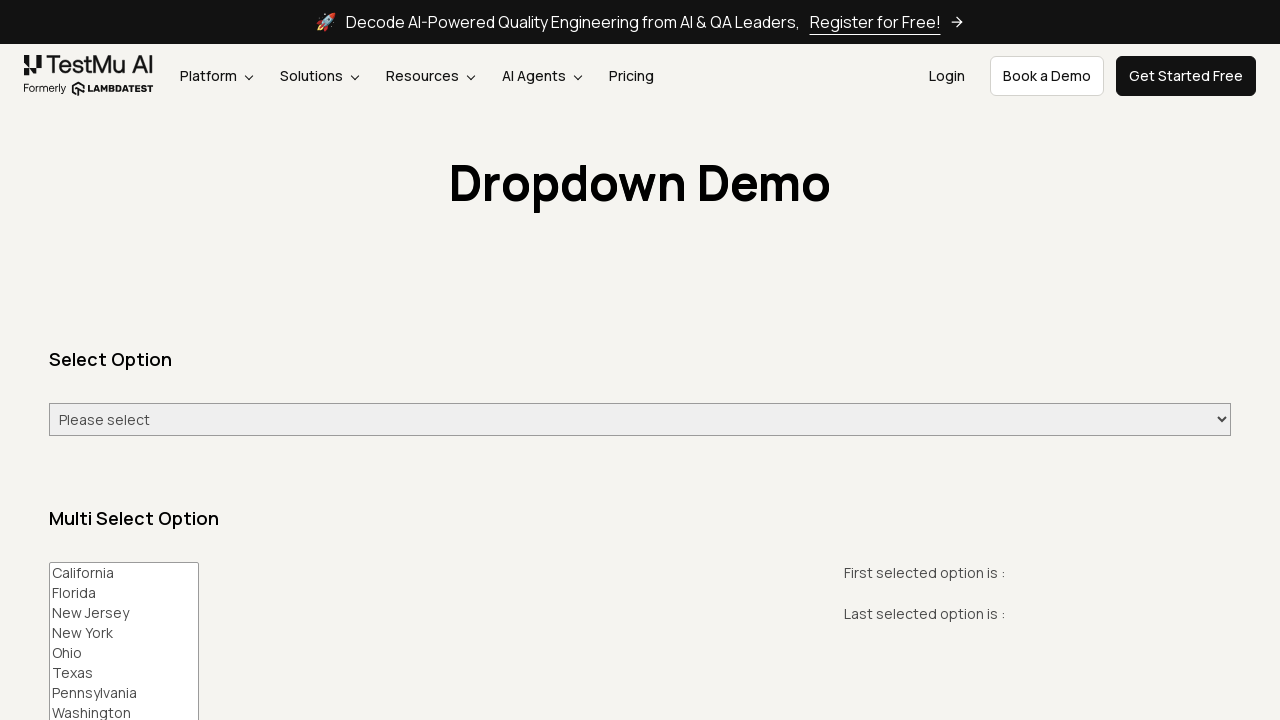

Selected multiple options in multi-select dropdown: Florida, Texas, and the third option by value on #multi-select
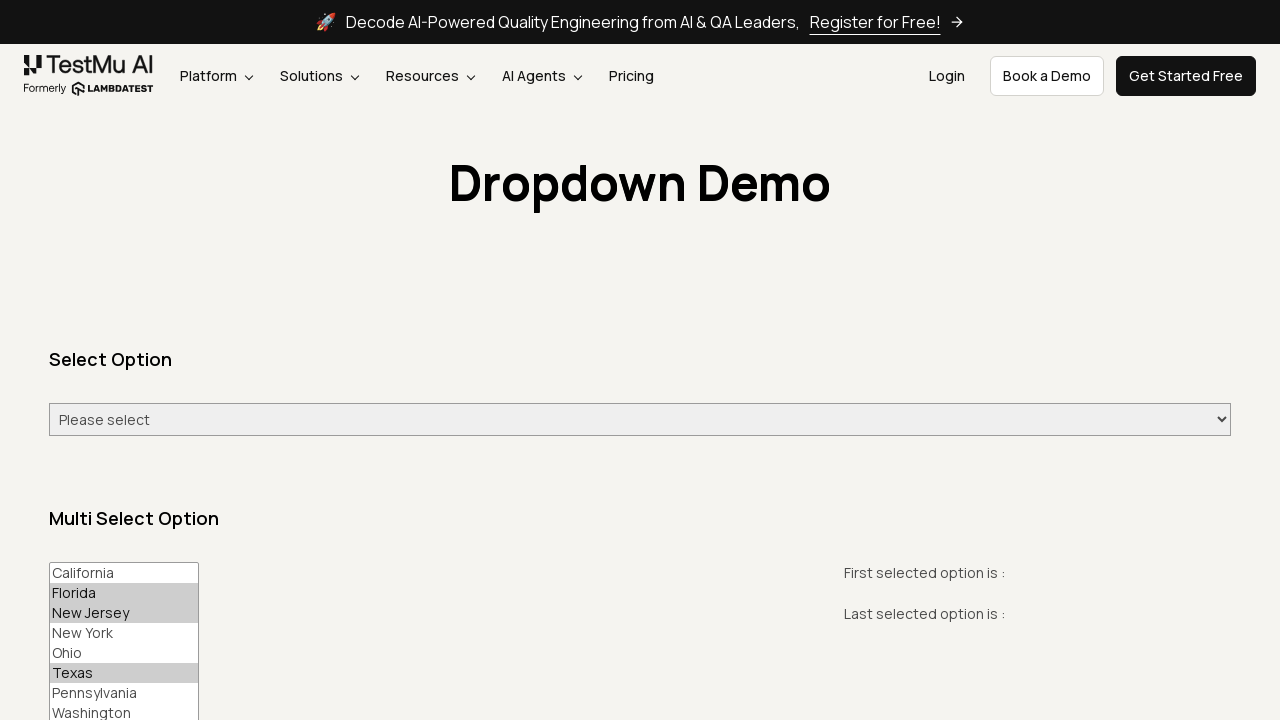

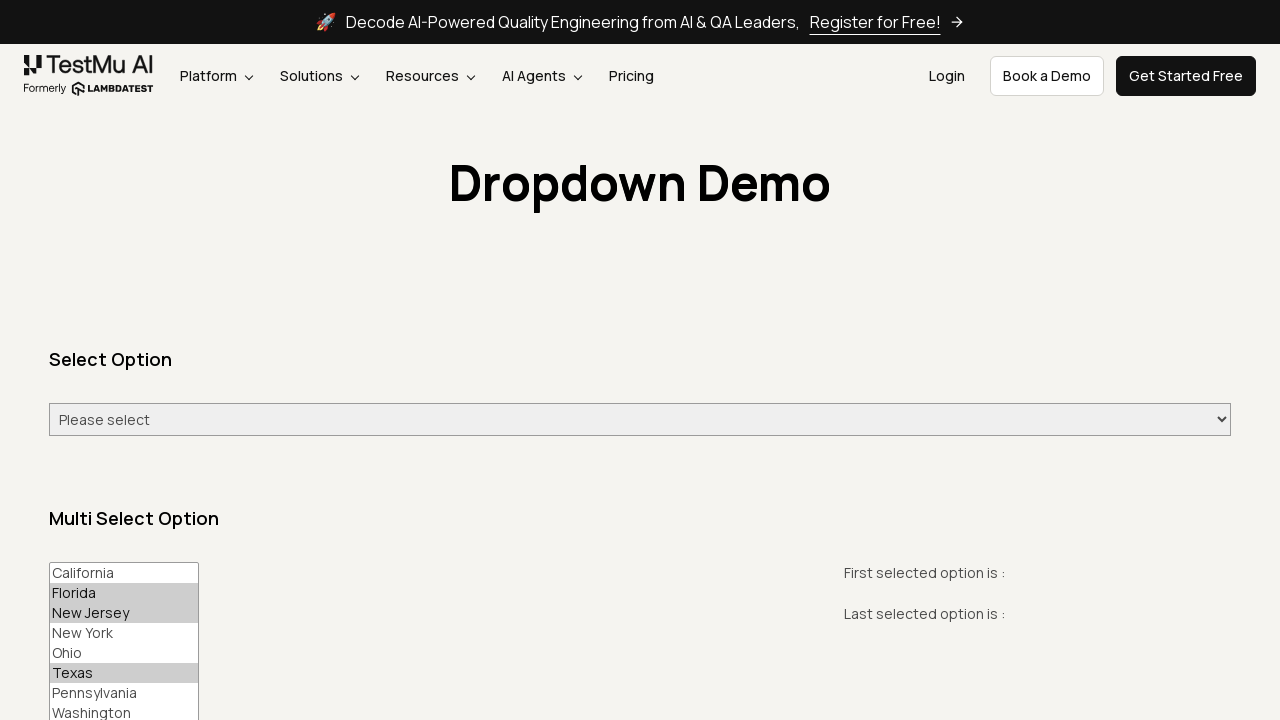